Tests a practice form by checking a checkbox, selecting radio button and dropdown options, filling password field, submitting the form, then navigating to shop and adding a product to cart

Starting URL: https://rahulshettyacademy.com/angularpractice/

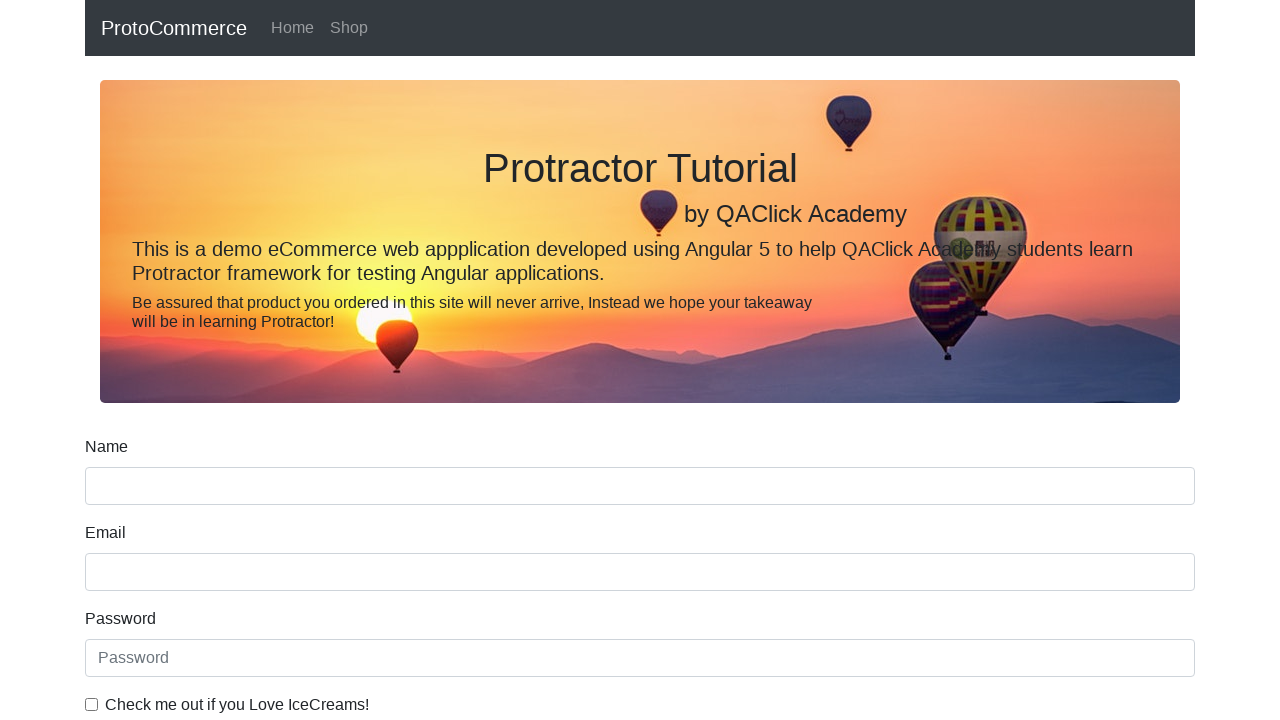

Checked ice cream checkbox at (92, 704) on internal:label="Check me out if you Love IceCreams!"i
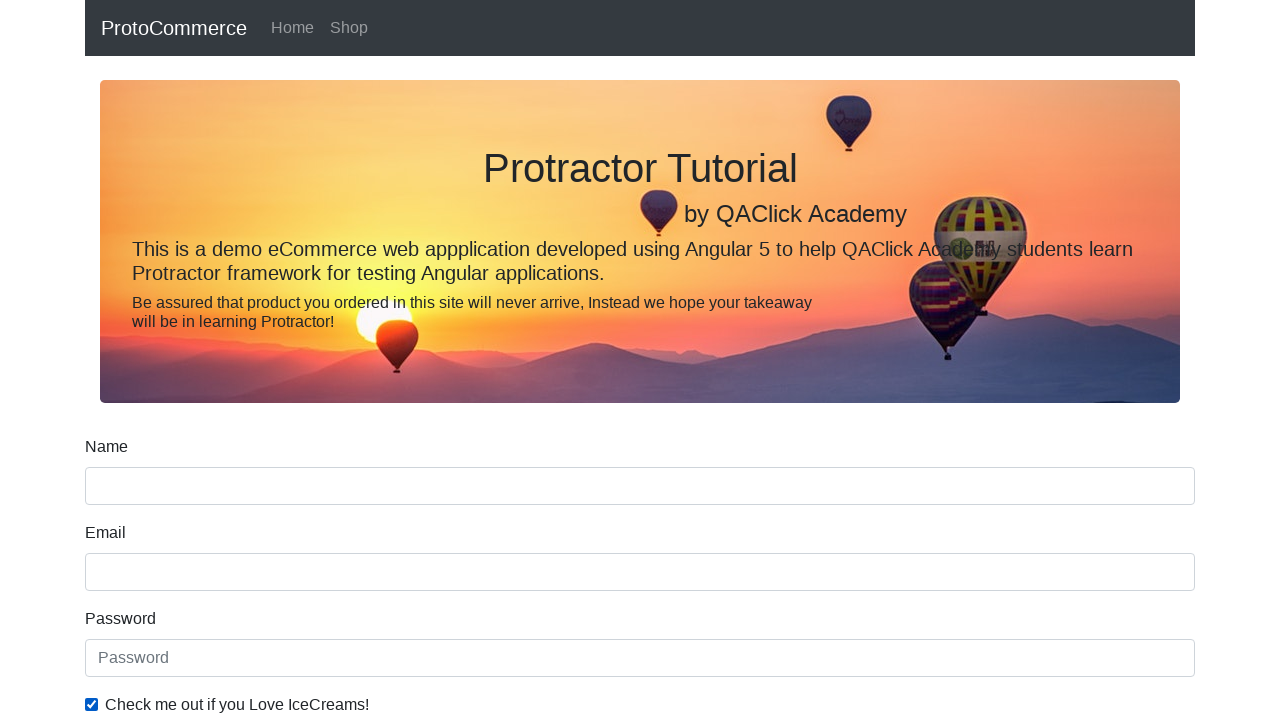

Selected 'Employed' radio button at (326, 360) on internal:label="Employed"i
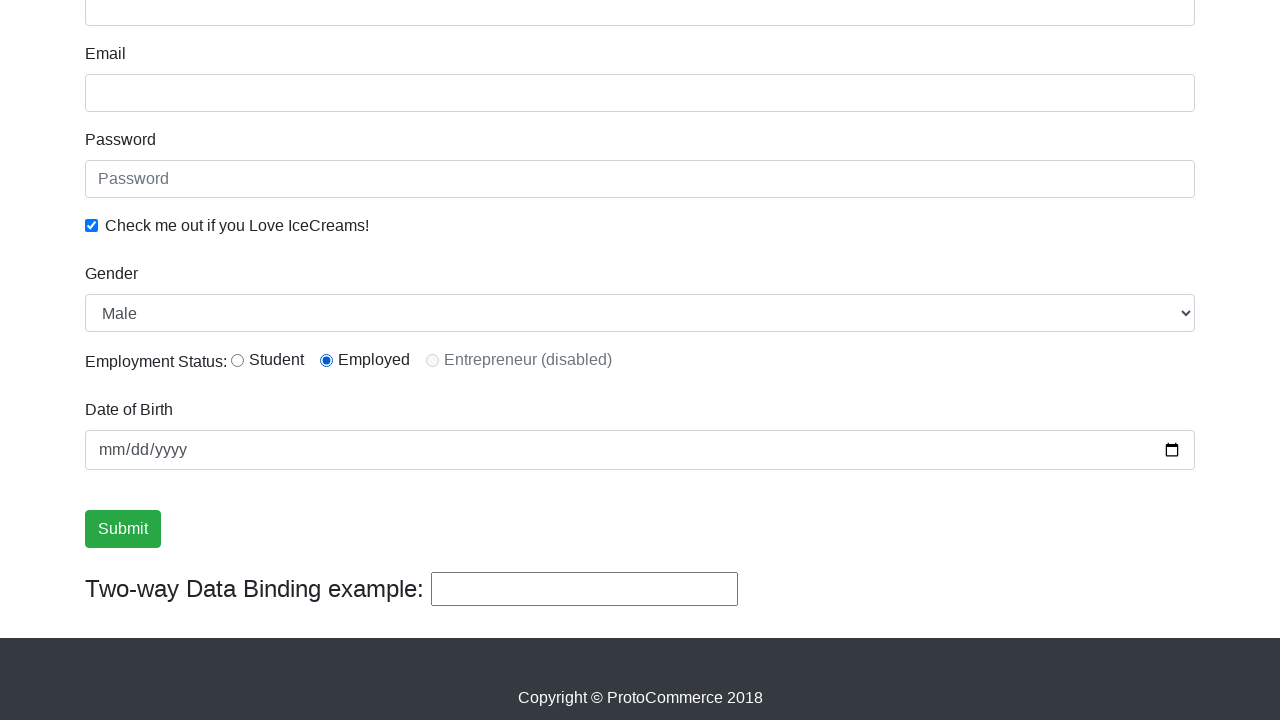

Selected 'Female' from Gender dropdown on internal:label="Gender"i
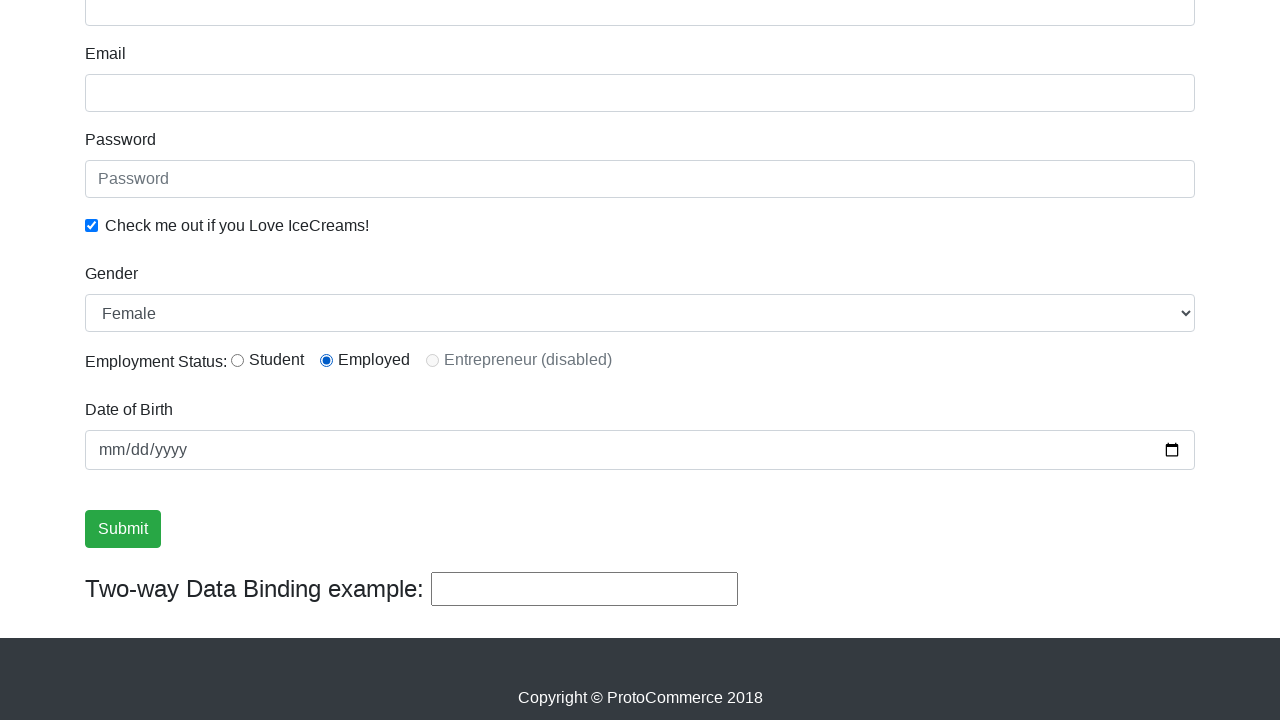

Filled password field with 'password123' on internal:attr=[placeholder="Password"i]
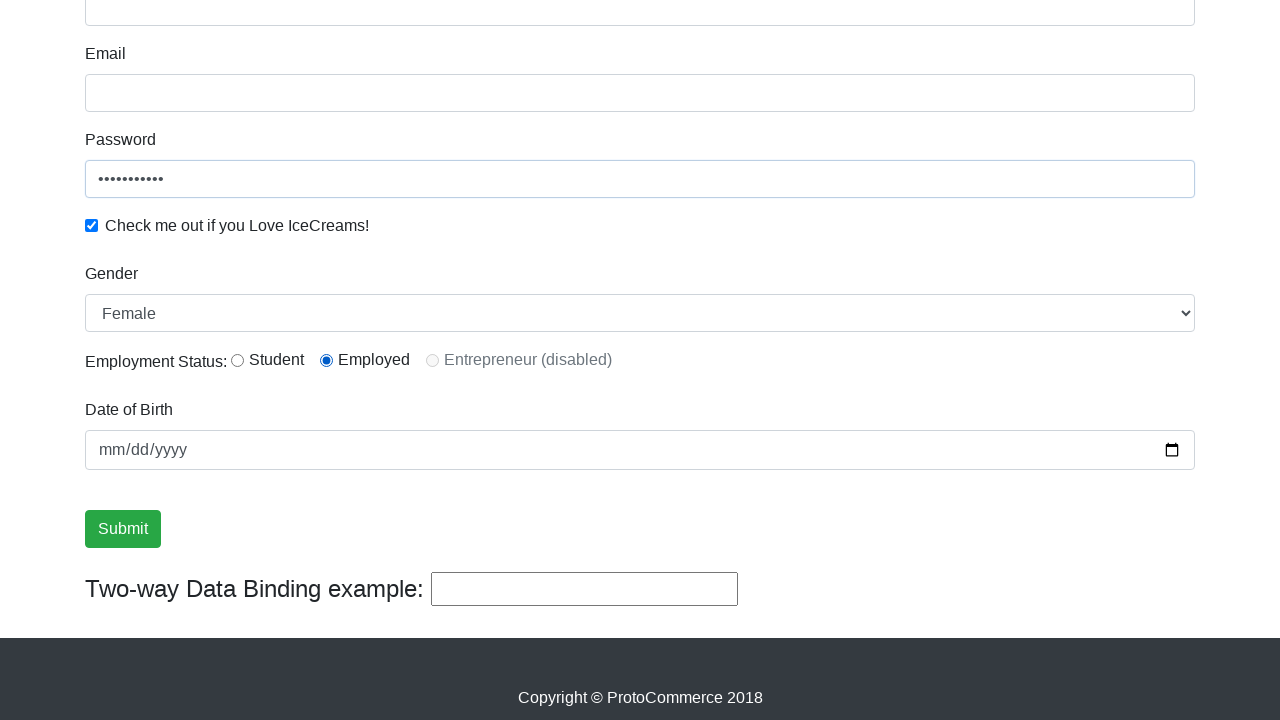

Clicked Submit button at (123, 529) on internal:role=button[name="Submit"i]
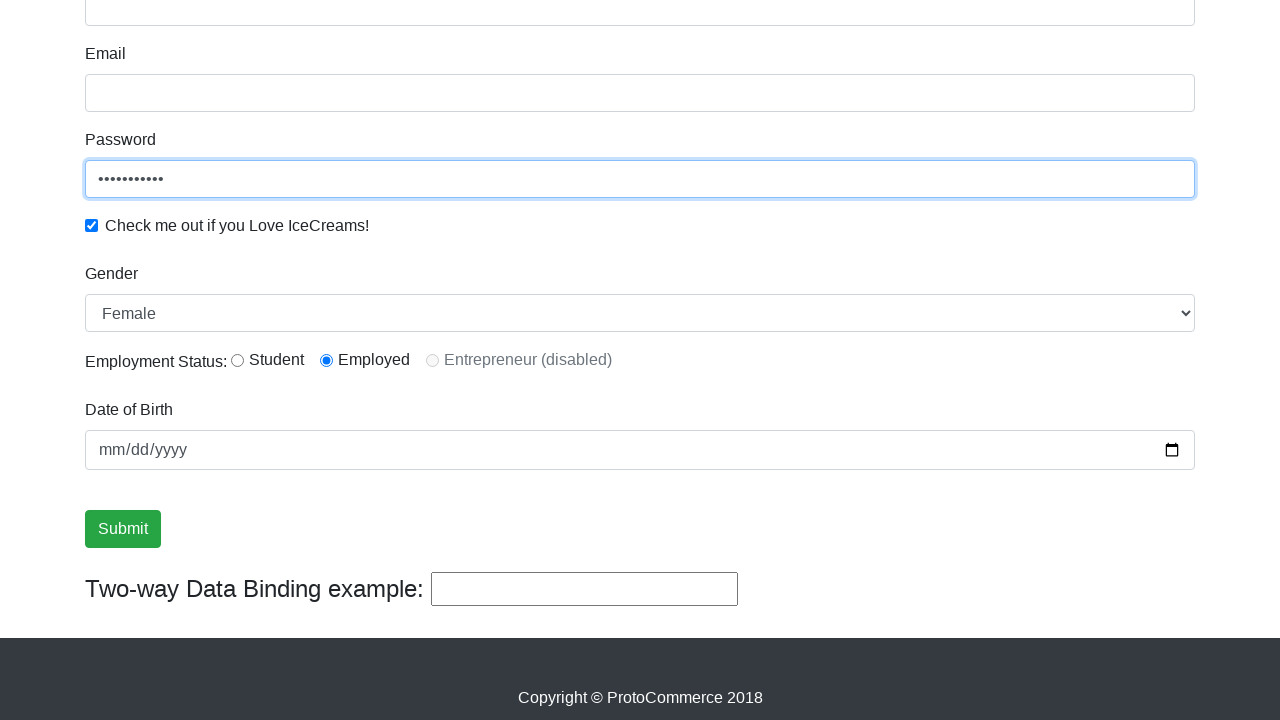

Verified success message is visible
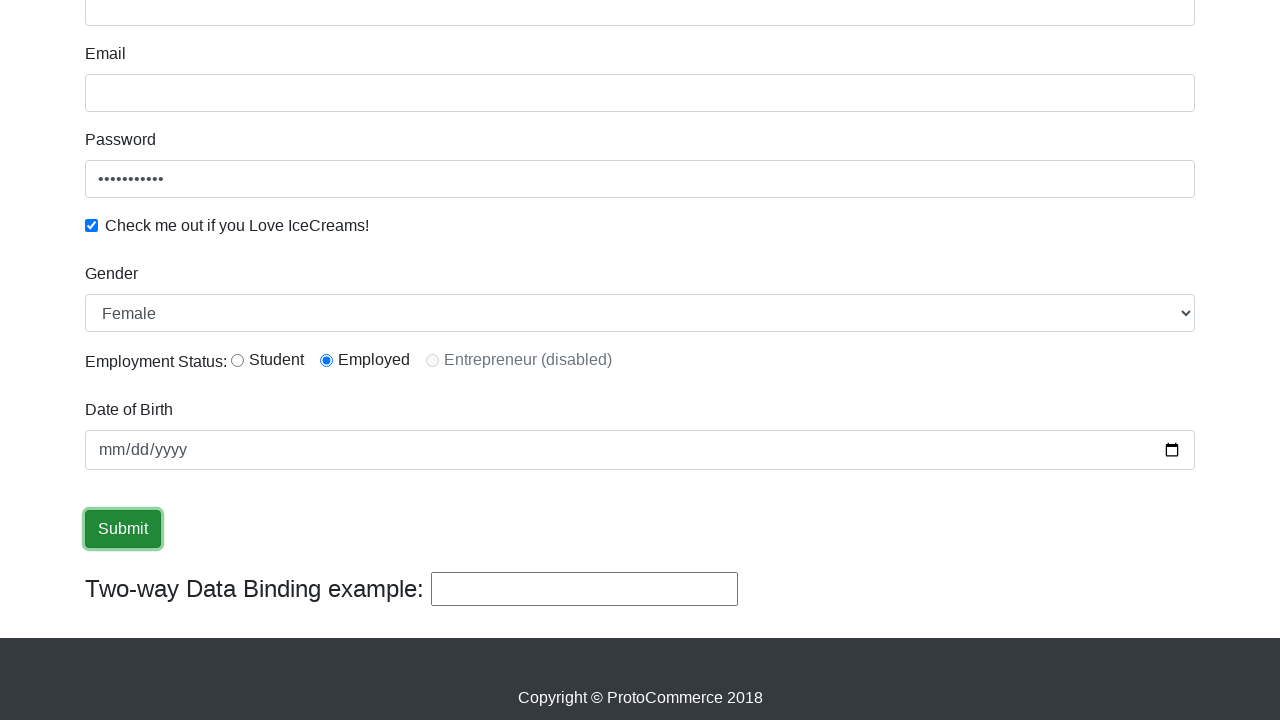

Clicked on Shop link at (349, 28) on internal:role=link[name="Shop"i]
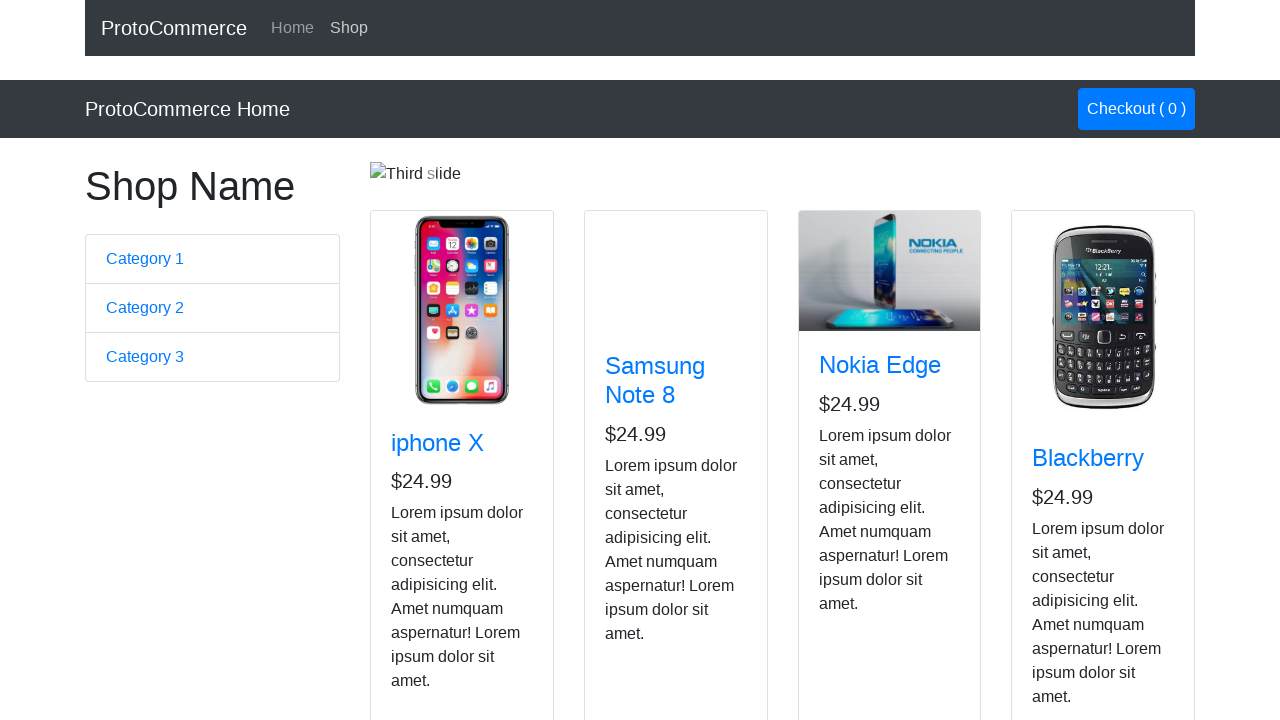

Added Nokia Edge product to cart at (854, 528) on app-card >> internal:has-text="Nokia Edge"i >> internal:role=button
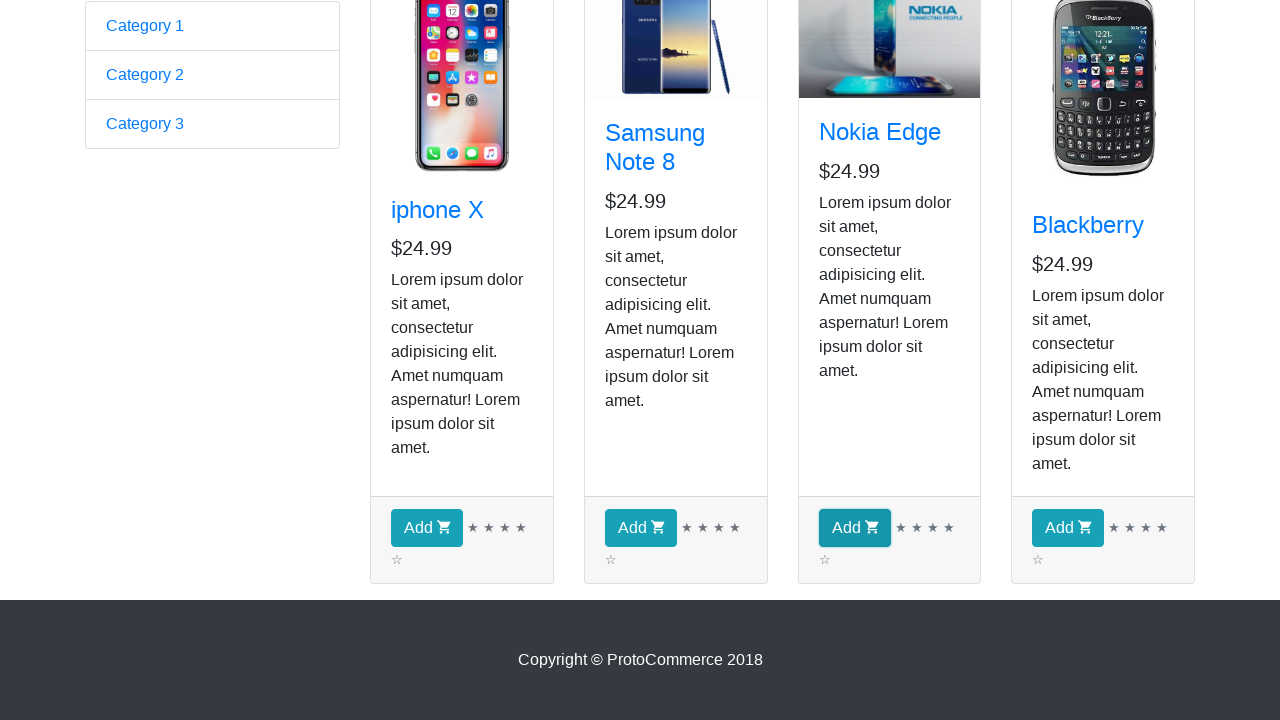

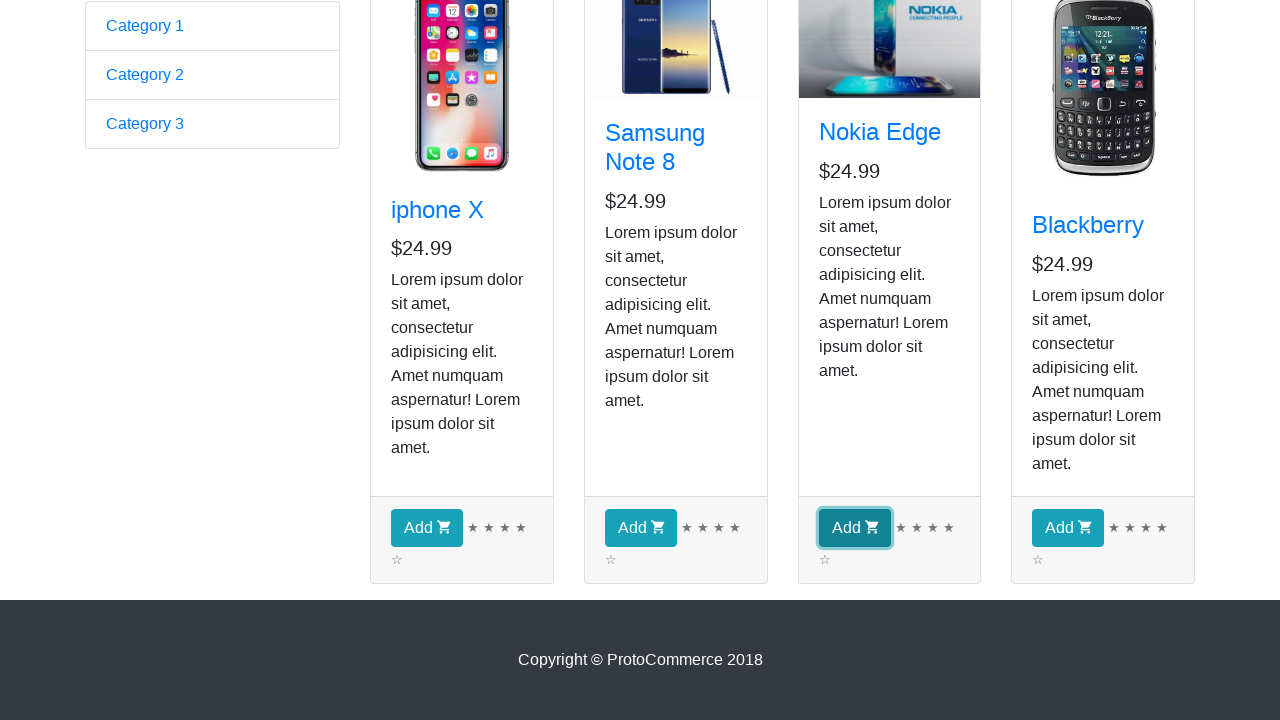